Tests working with multiple browser windows using an alternative approach - stores window handles before clicking, then finds the new window by comparing handle lists, and verifies both window titles.

Starting URL: https://the-internet.herokuapp.com/windows

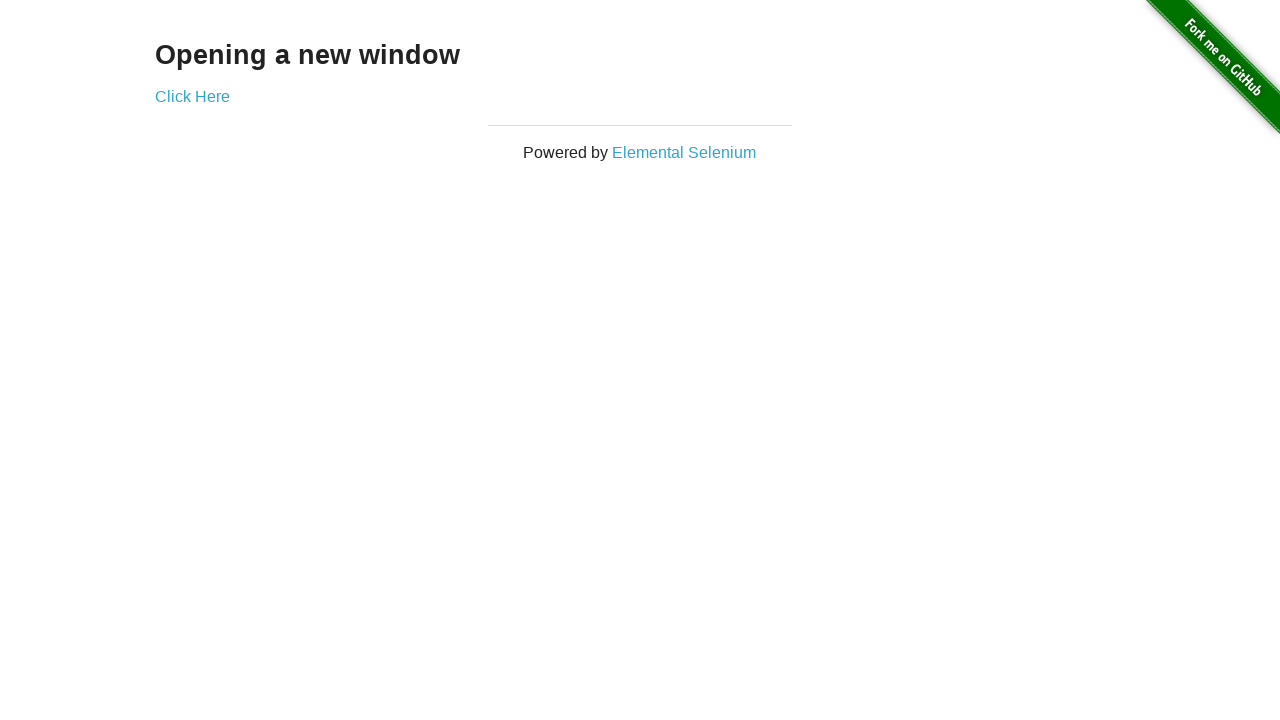

Clicked link to open new window at (192, 96) on .example a
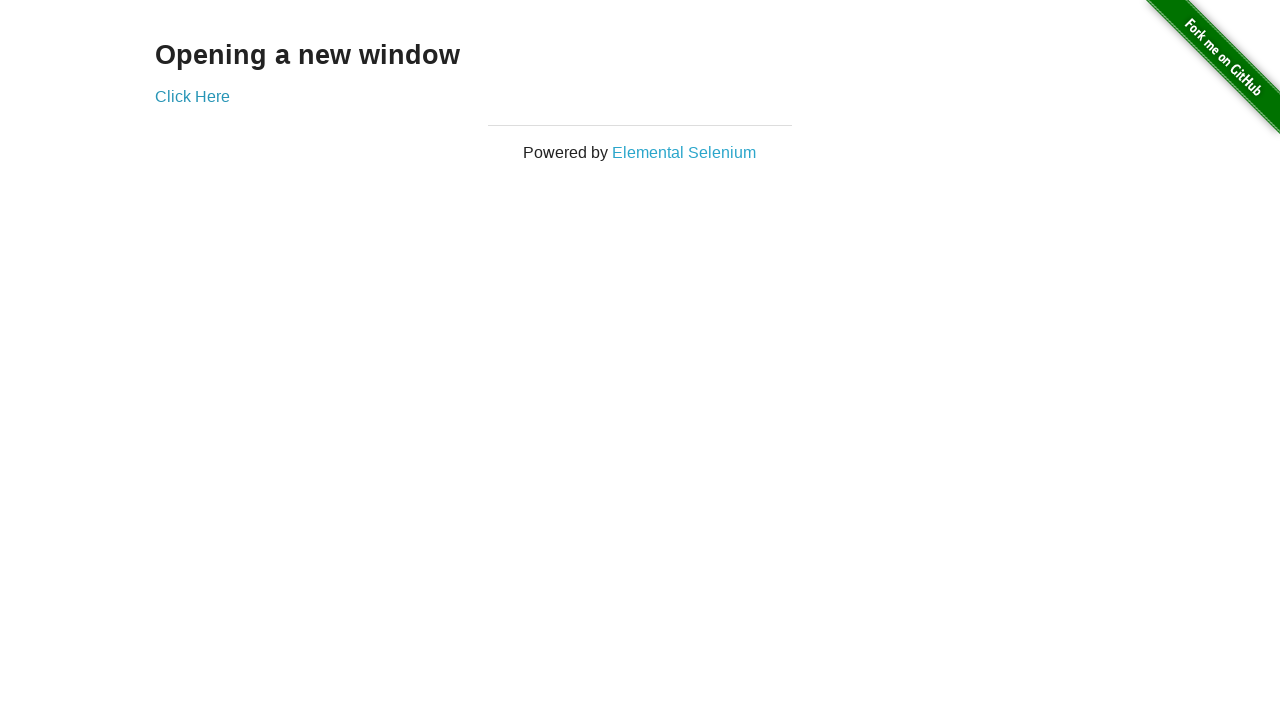

Captured new window handle
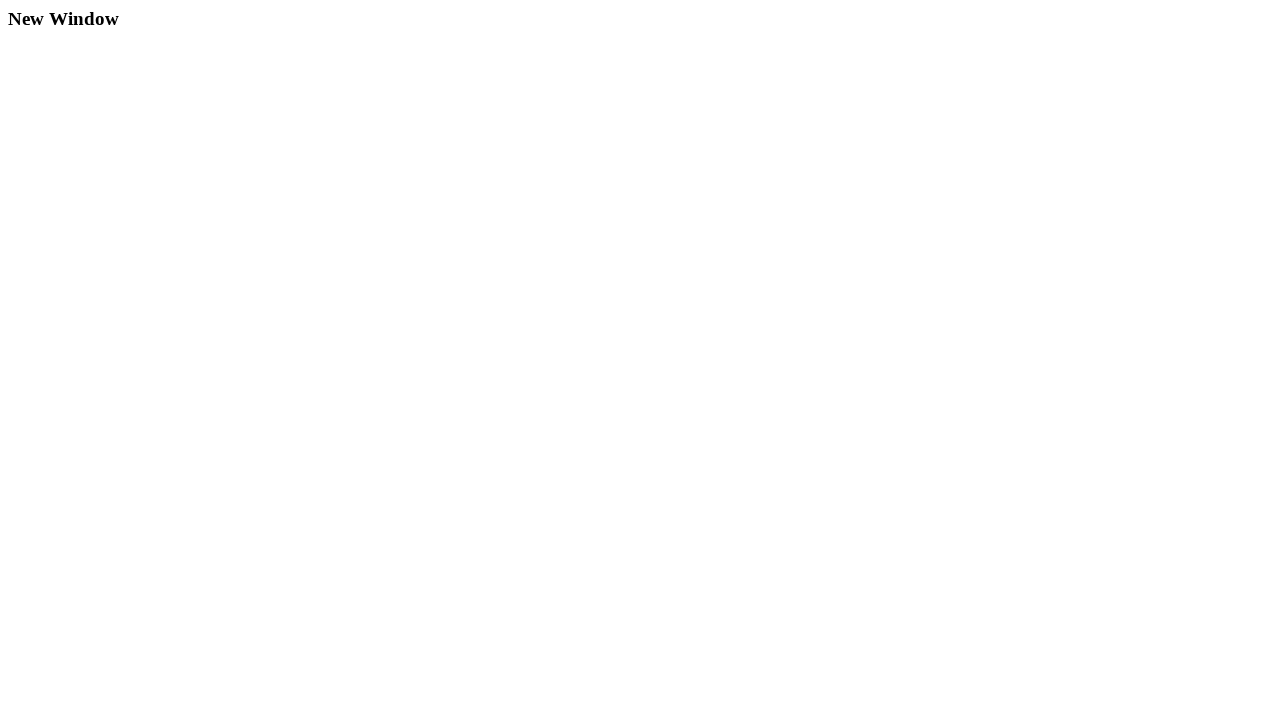

New page finished loading
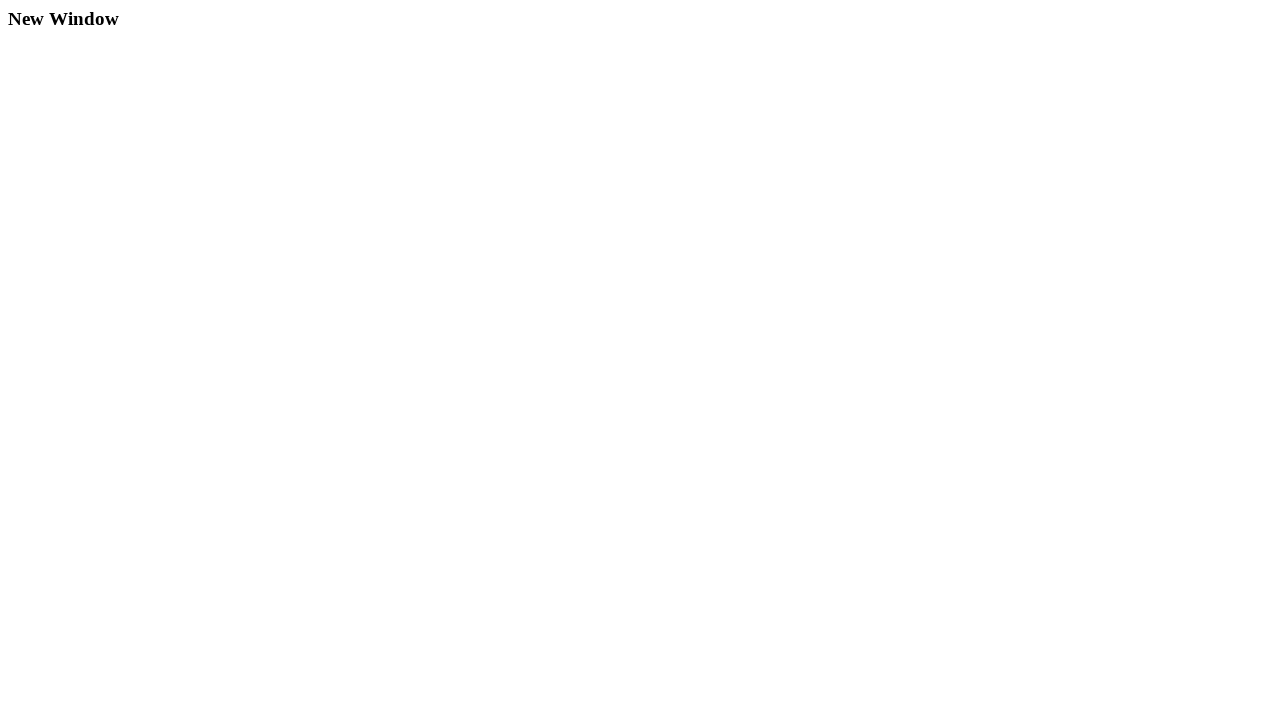

Verified original page title is 'The Internet'
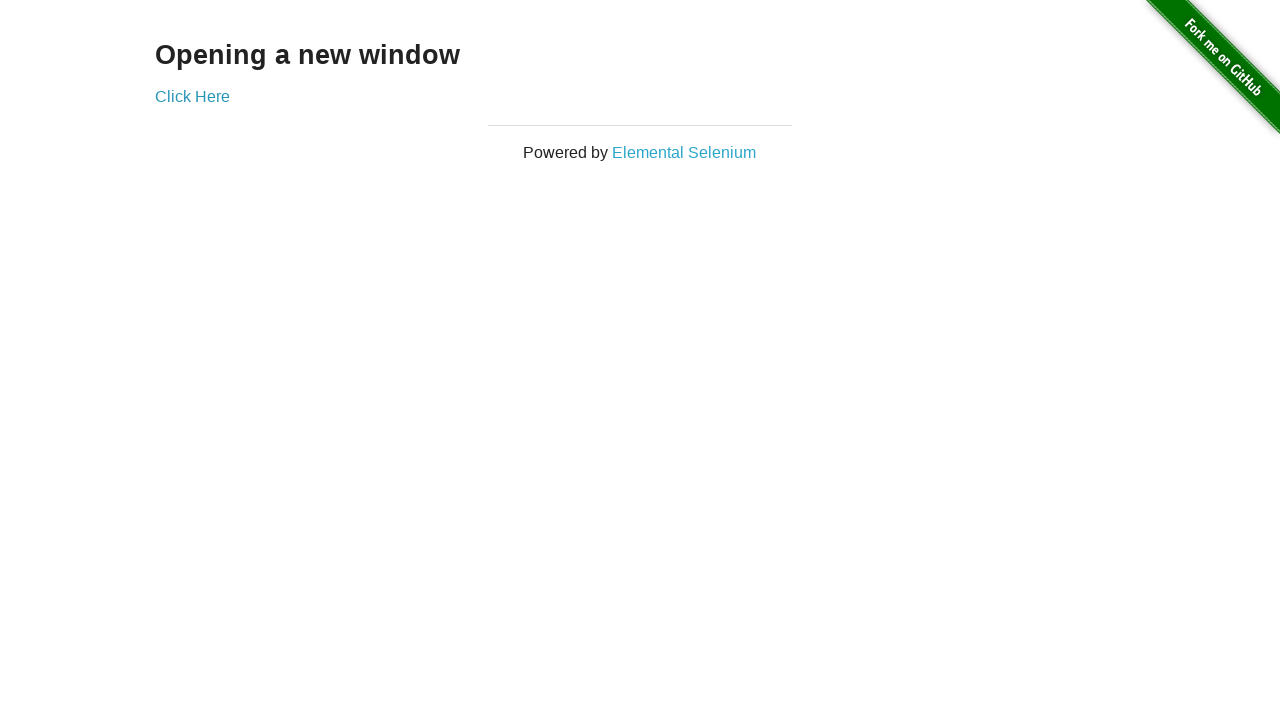

Verified new window title is 'New Window'
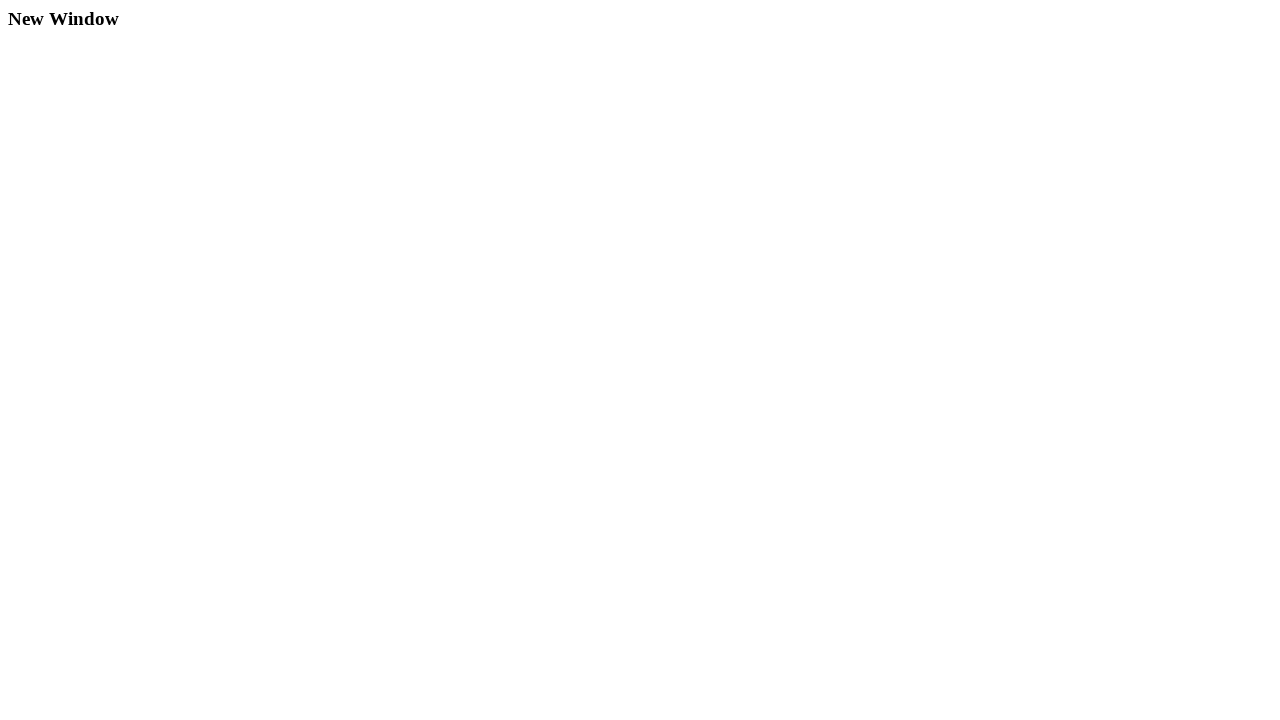

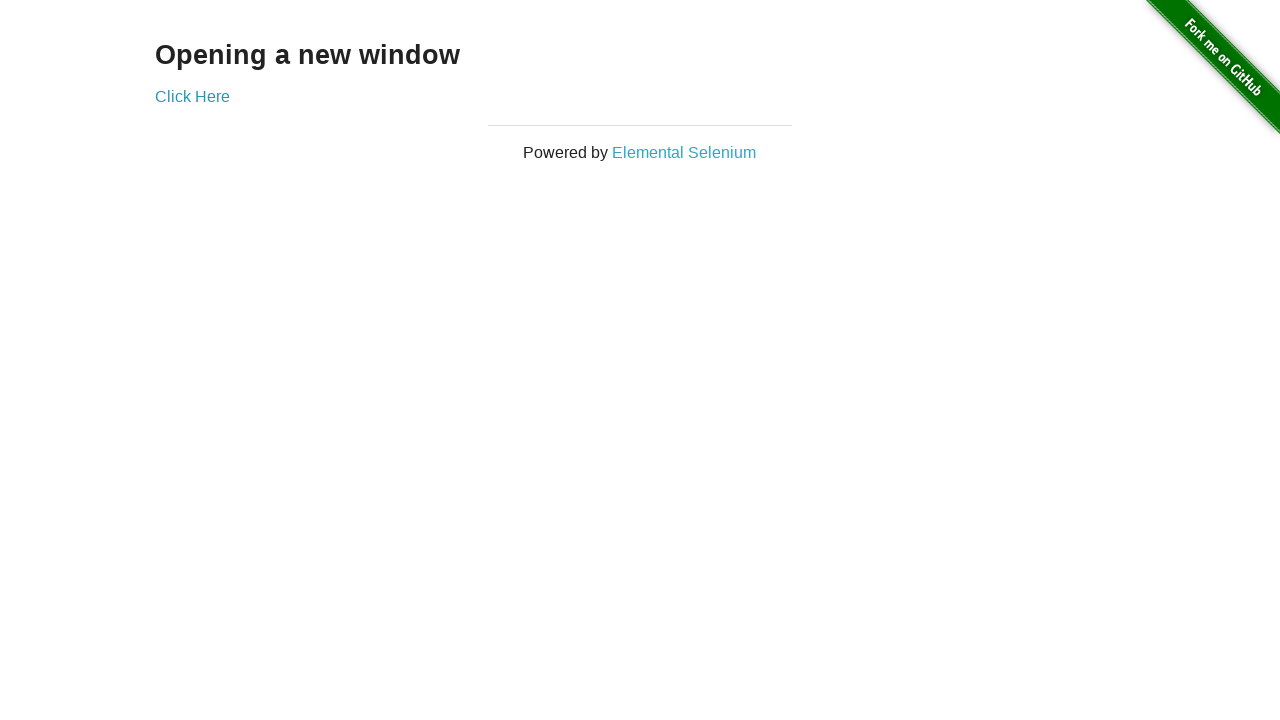